Tests editing a todo item by double-clicking, filling new text, and pressing Enter.

Starting URL: https://demo.playwright.dev/todomvc

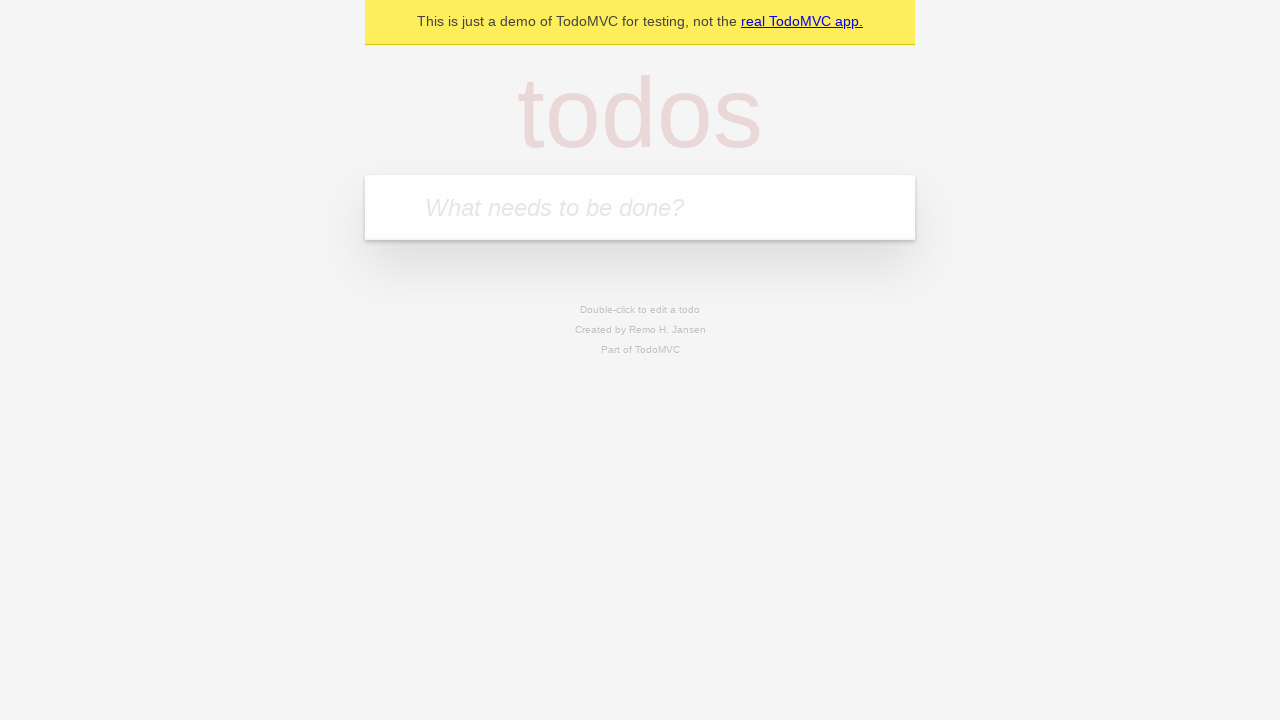

Filled todo input with 'buy some cheese' on internal:attr=[placeholder="What needs to be done?"i]
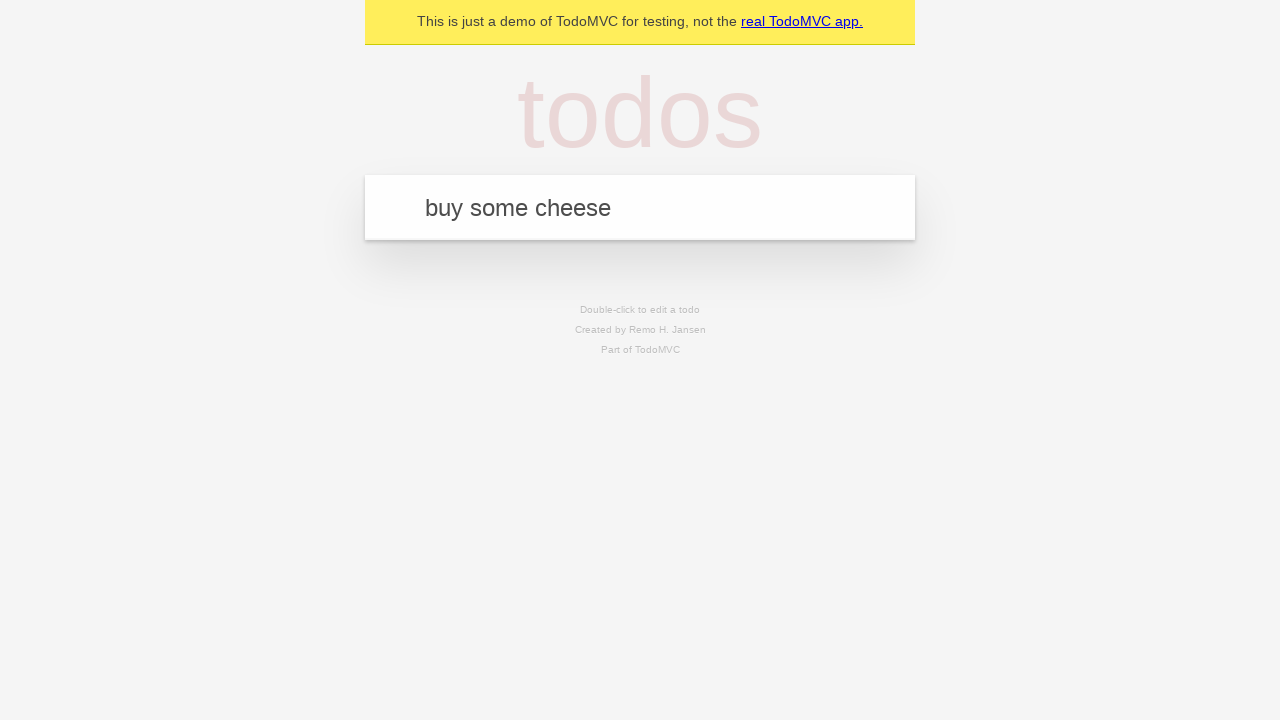

Pressed Enter to create first todo on internal:attr=[placeholder="What needs to be done?"i]
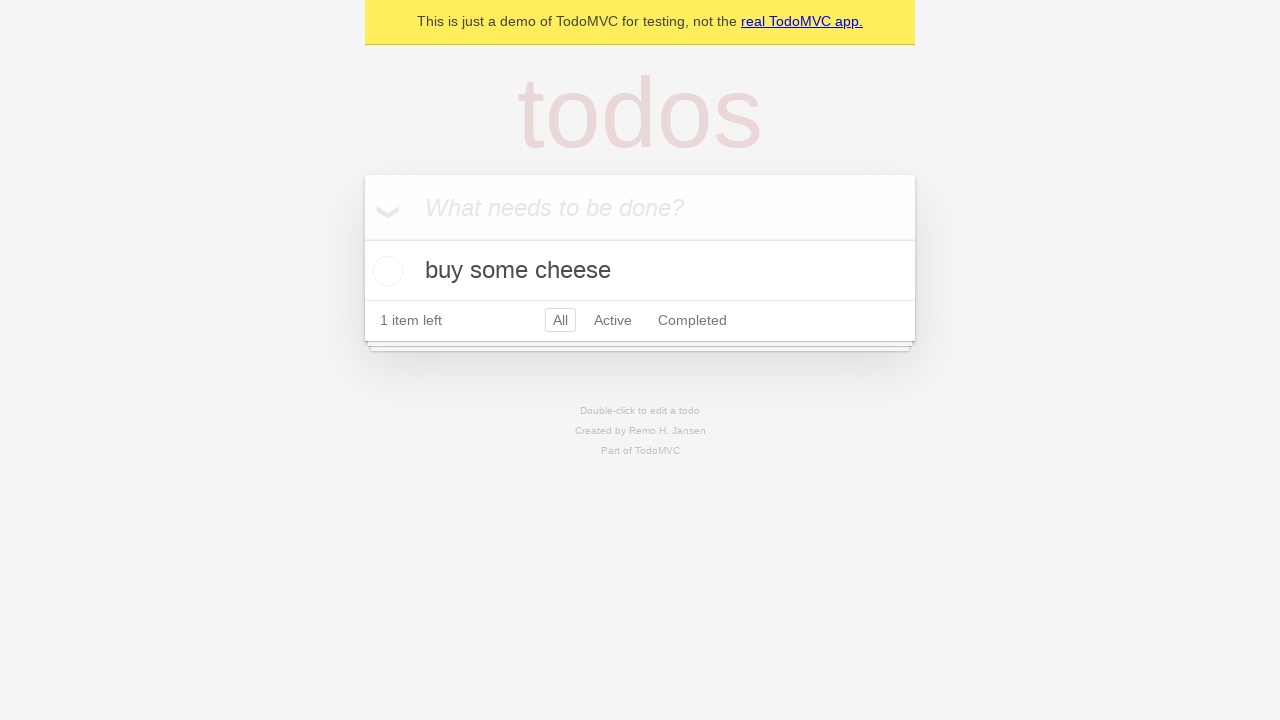

Filled todo input with 'feed the cat' on internal:attr=[placeholder="What needs to be done?"i]
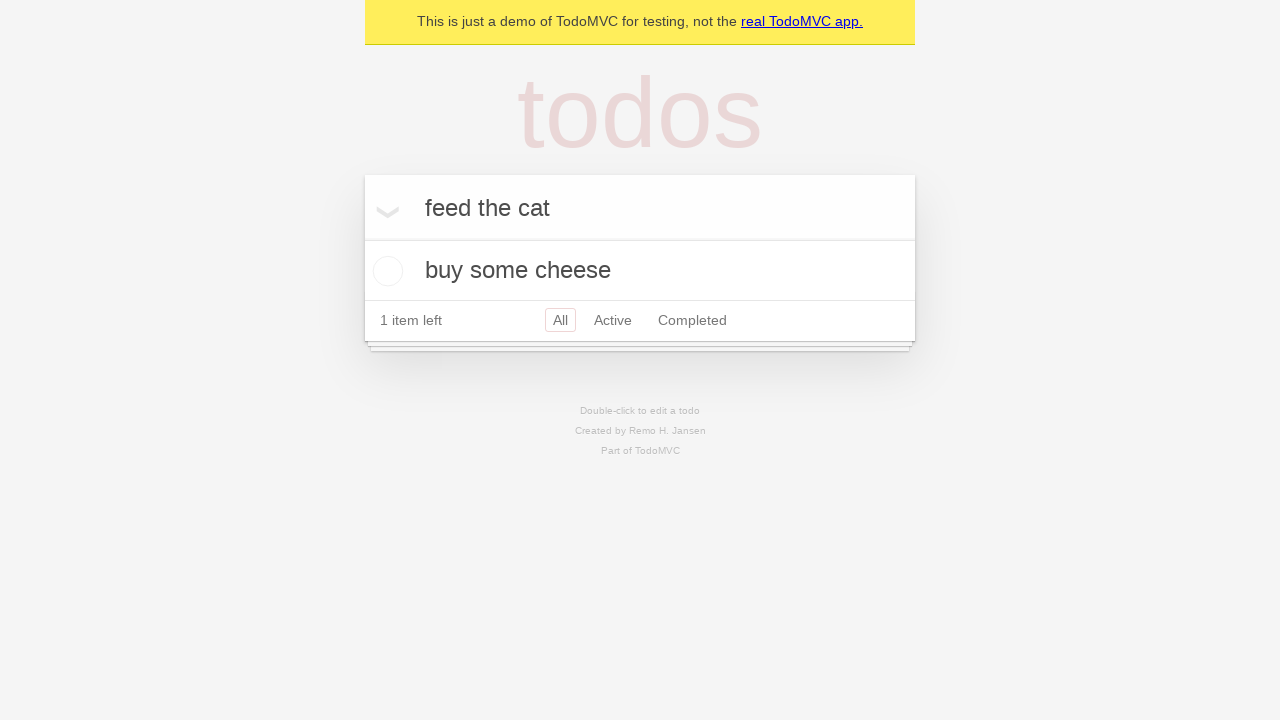

Pressed Enter to create second todo on internal:attr=[placeholder="What needs to be done?"i]
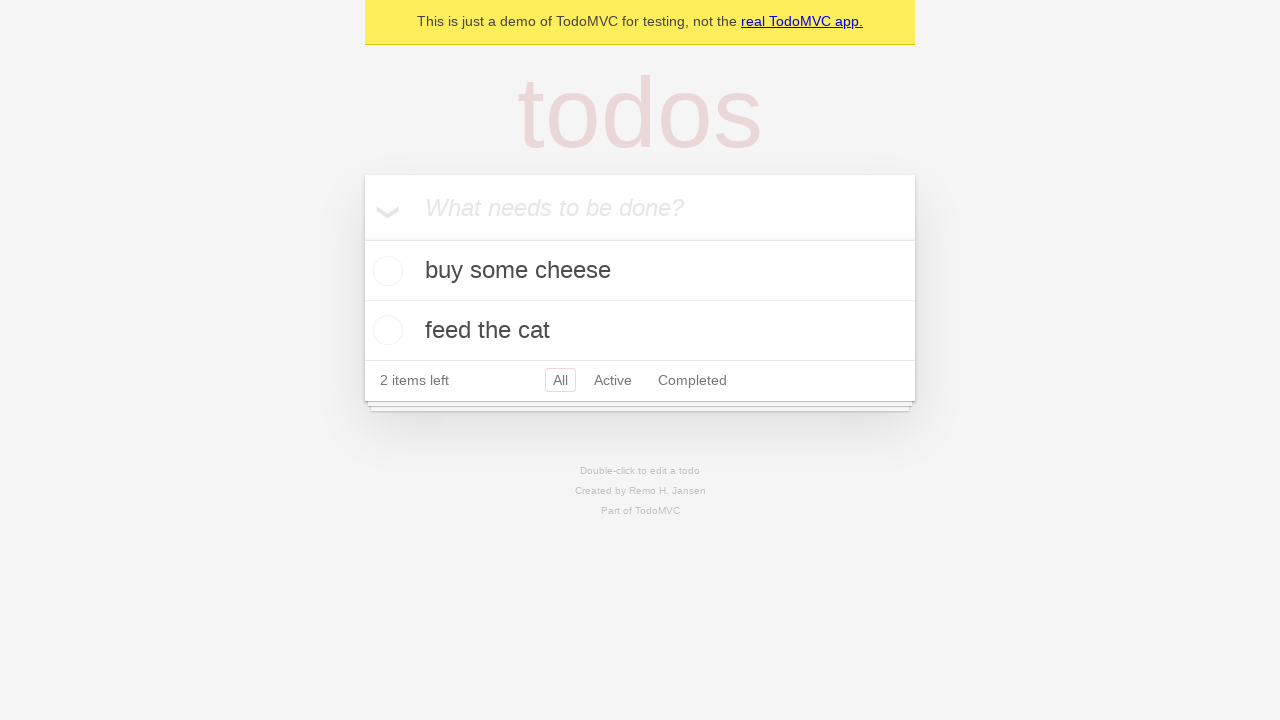

Filled todo input with 'book a doctors appointment' on internal:attr=[placeholder="What needs to be done?"i]
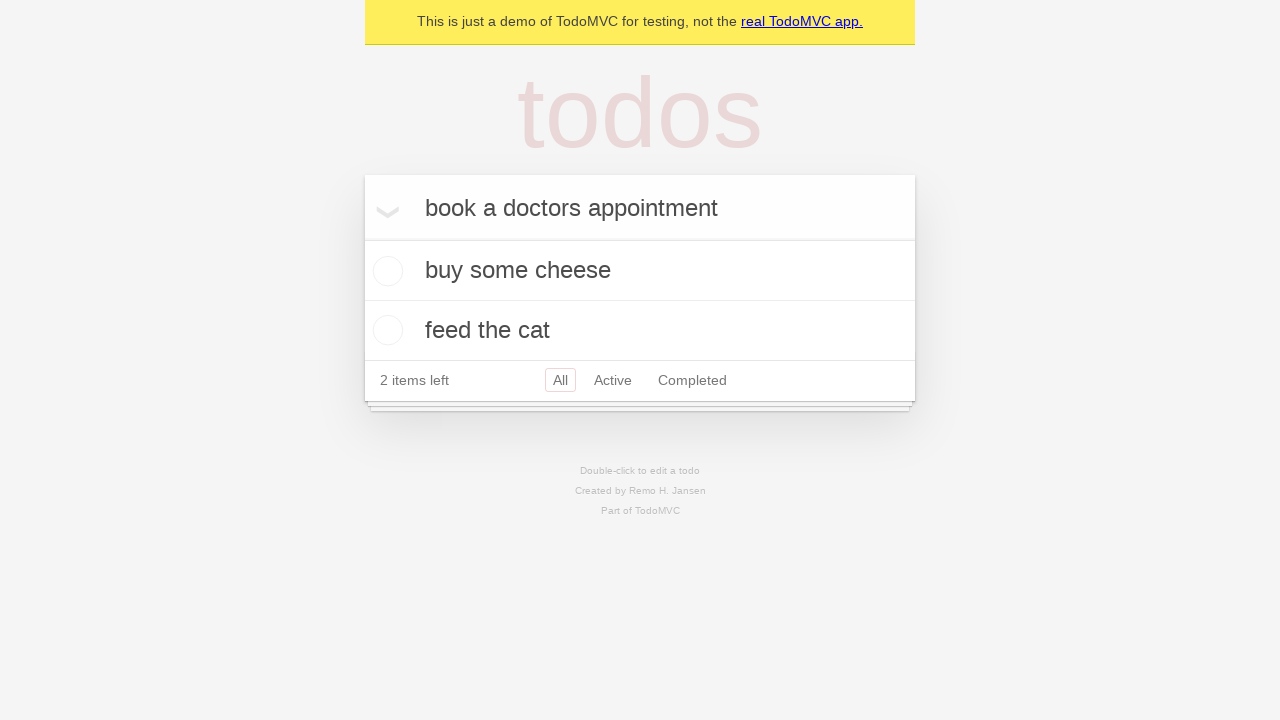

Pressed Enter to create third todo on internal:attr=[placeholder="What needs to be done?"i]
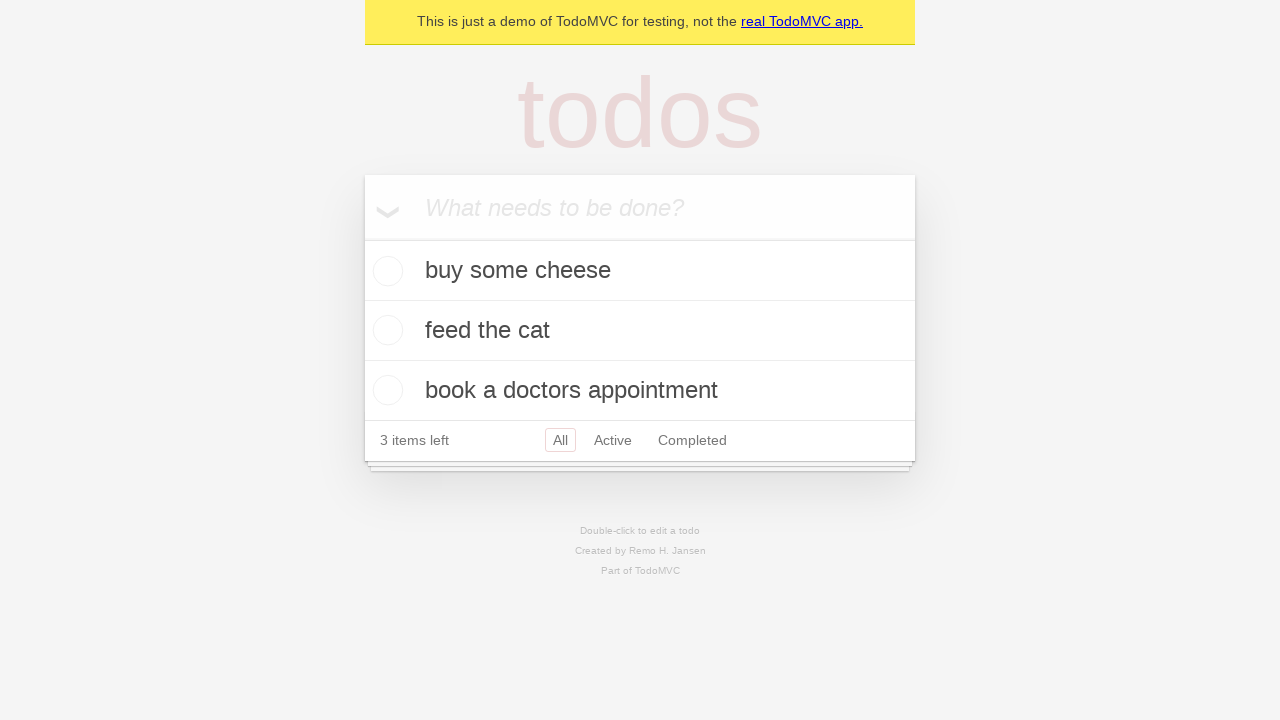

Double-clicked on second todo item to enter edit mode at (640, 331) on internal:testid=[data-testid="todo-item"s] >> nth=1
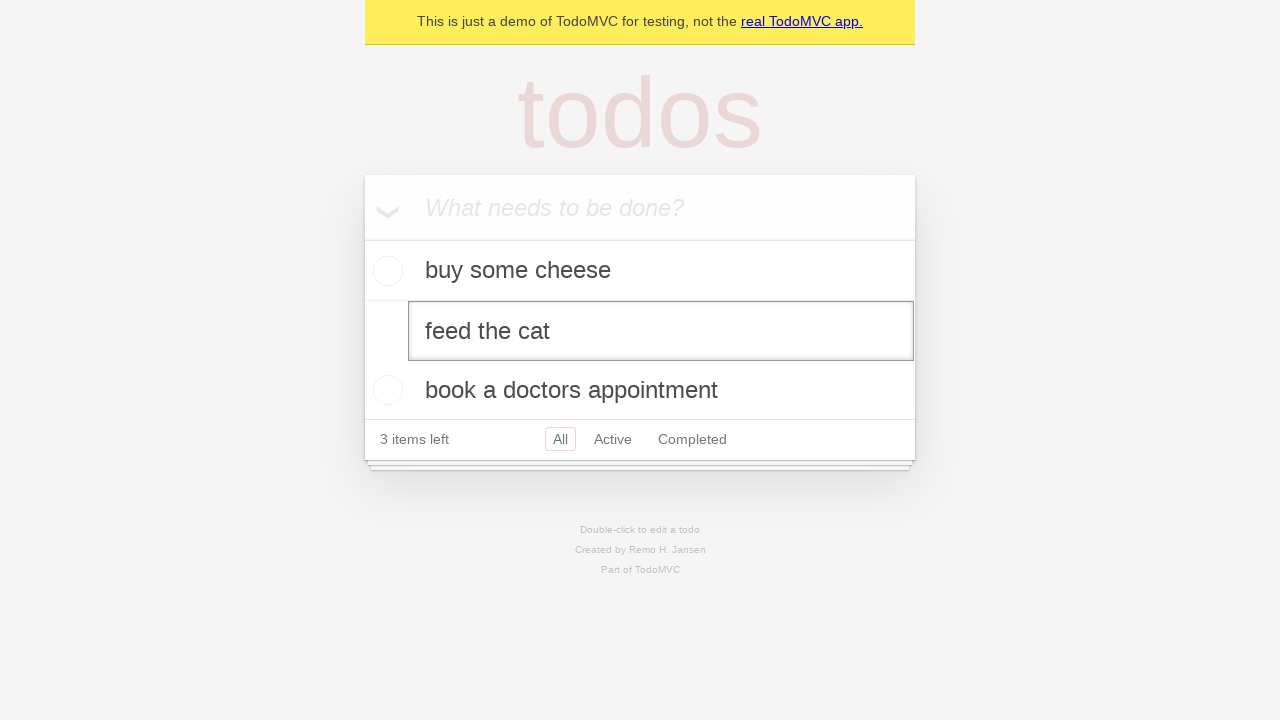

Filled edit textbox with 'buy some sausages' on internal:testid=[data-testid="todo-item"s] >> nth=1 >> internal:role=textbox[nam
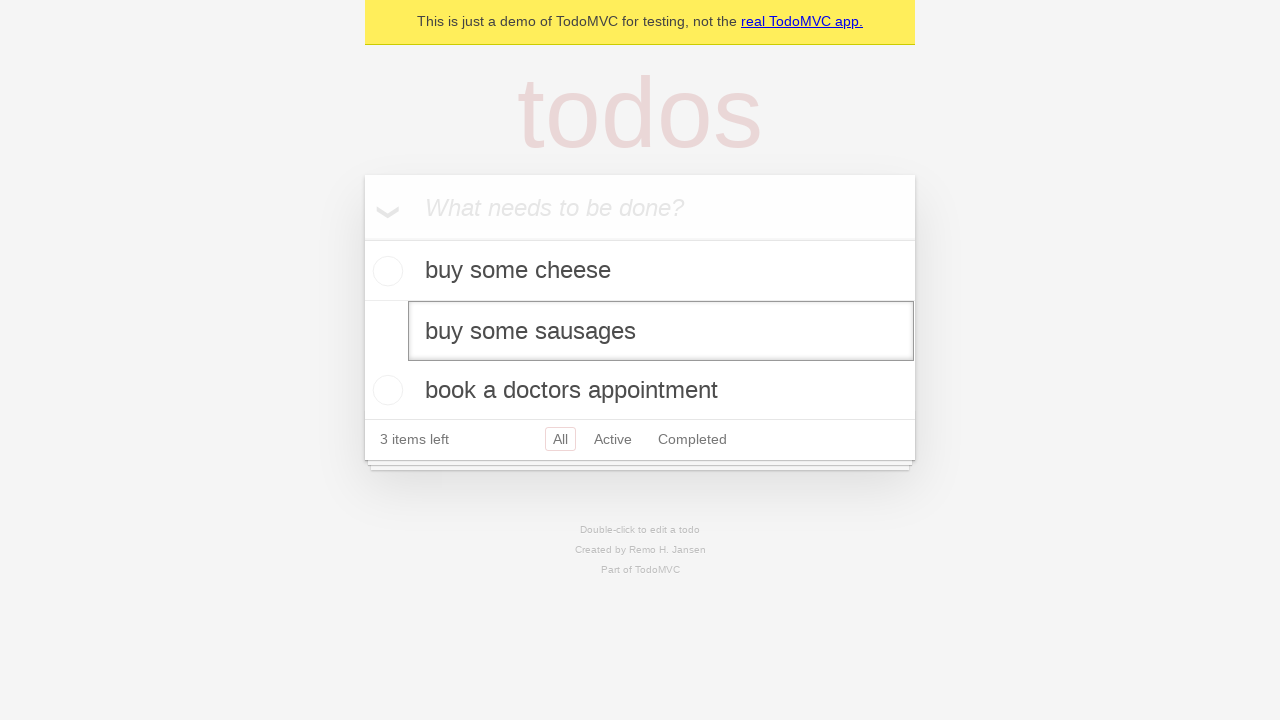

Pressed Enter to save edited todo item on internal:testid=[data-testid="todo-item"s] >> nth=1 >> internal:role=textbox[nam
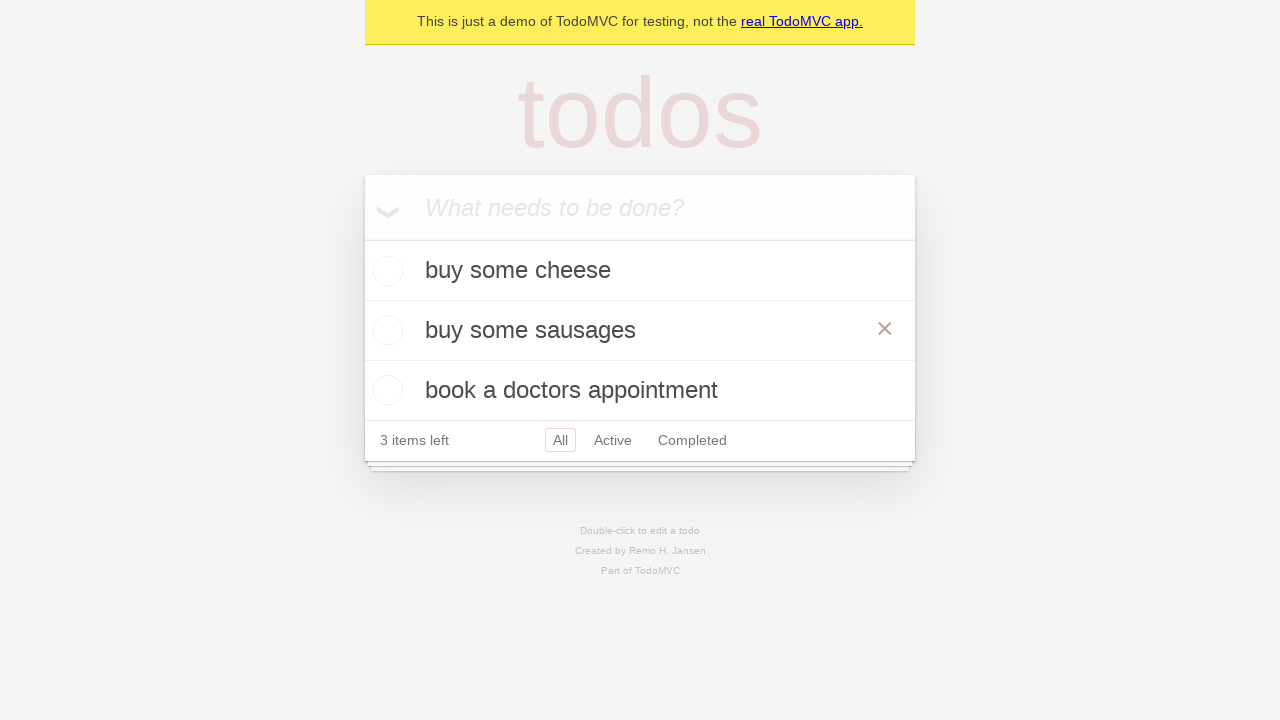

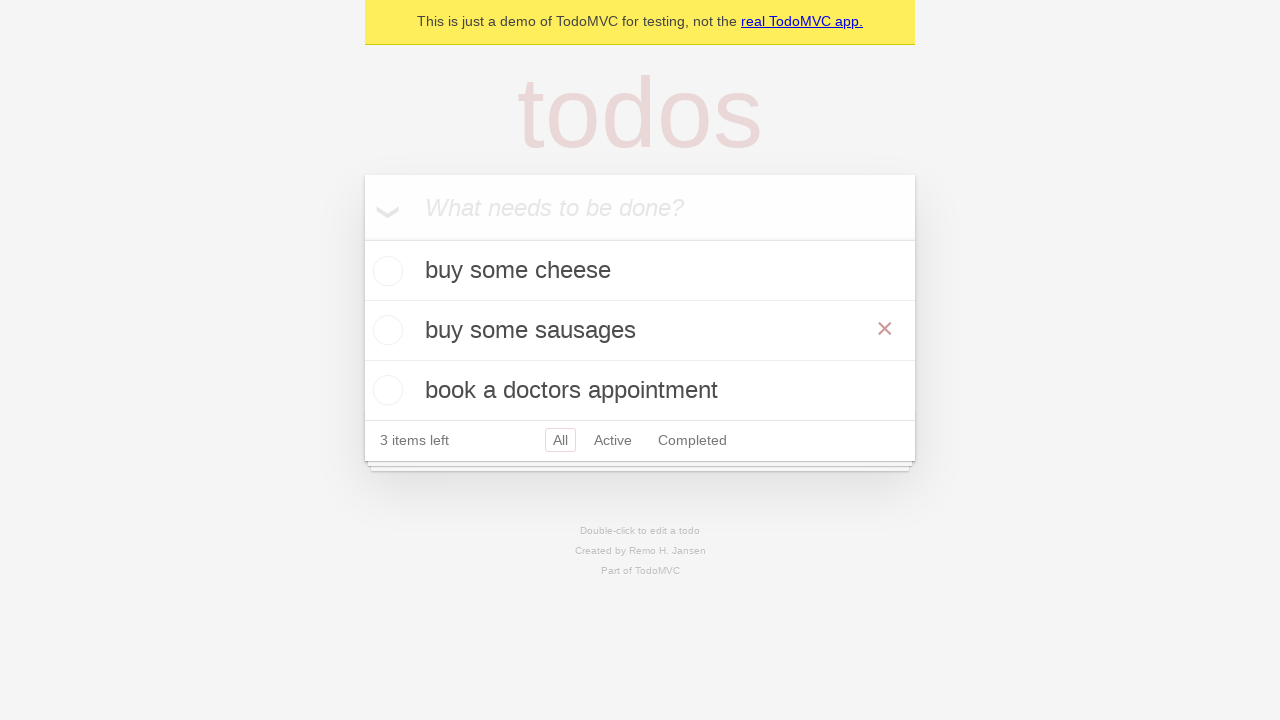